Tests file upload functionality by uploading a file and verifying the upload was successful by checking the uploaded filename is displayed.

Starting URL: https://the-internet.herokuapp.com/upload

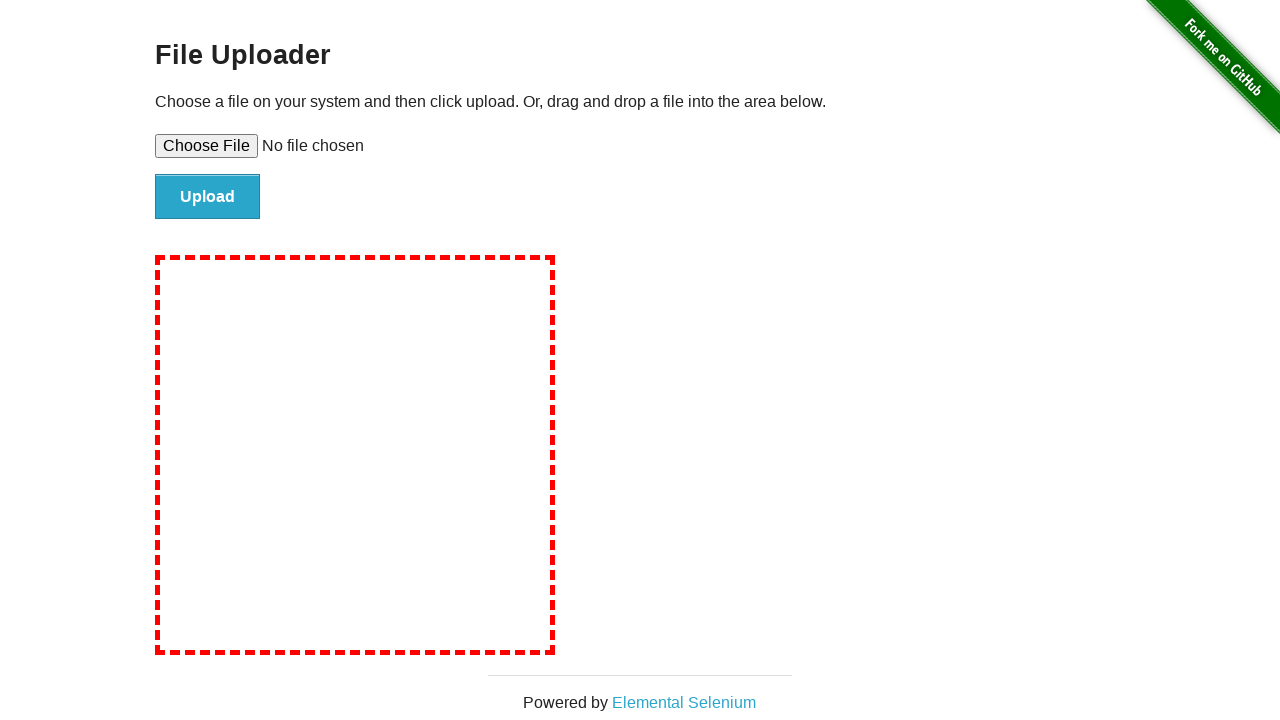

Created temporary test file 'test_upload_file.txt'
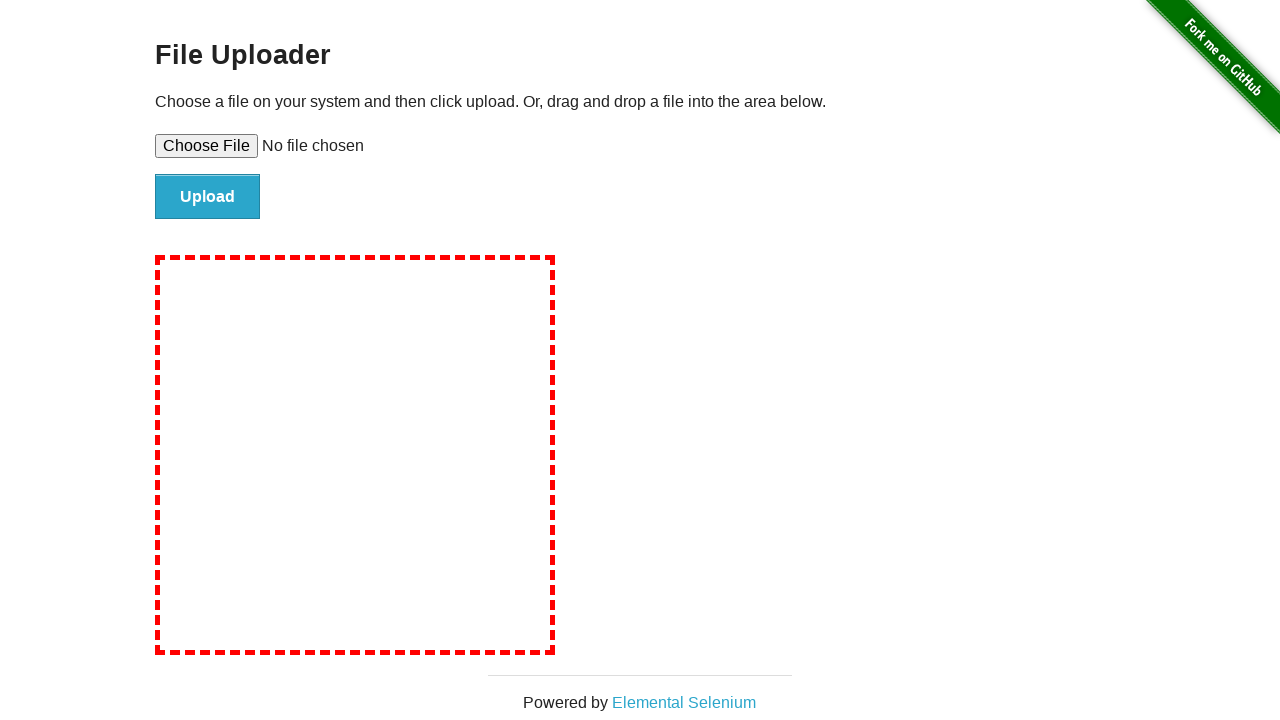

Selected test file for upload via file input element
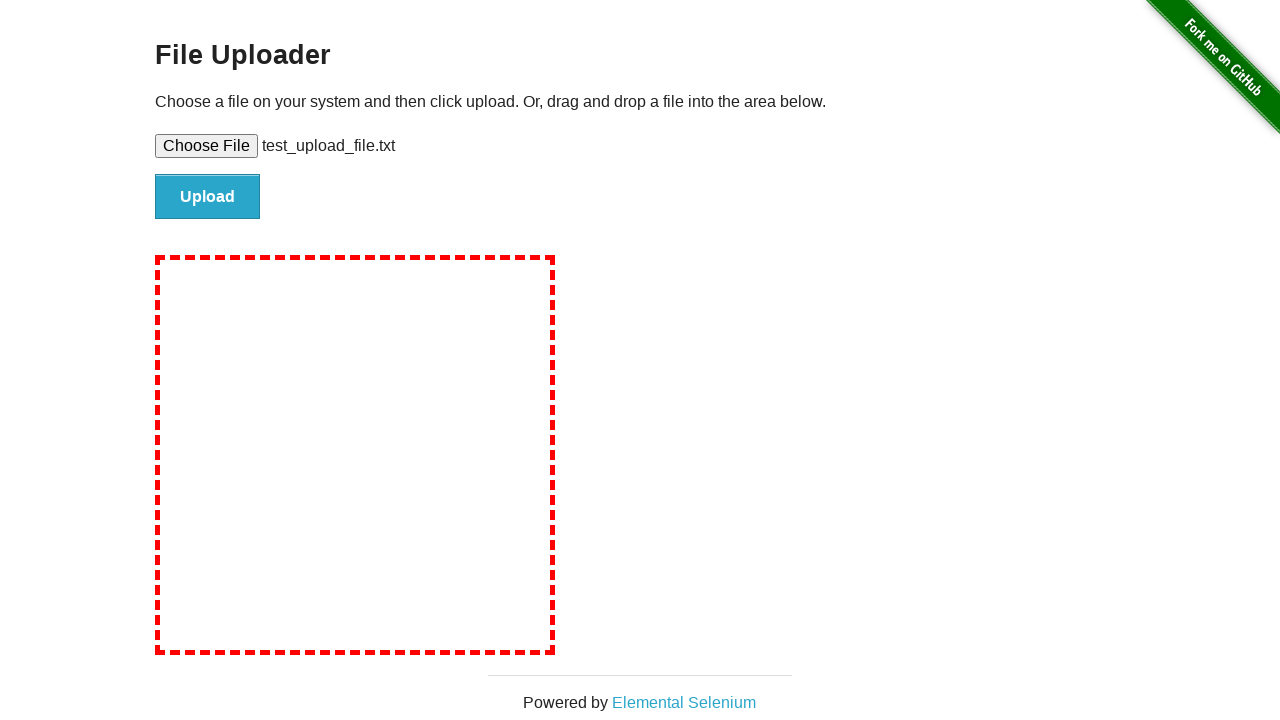

Clicked the upload button to submit the file at (208, 197) on #file-submit
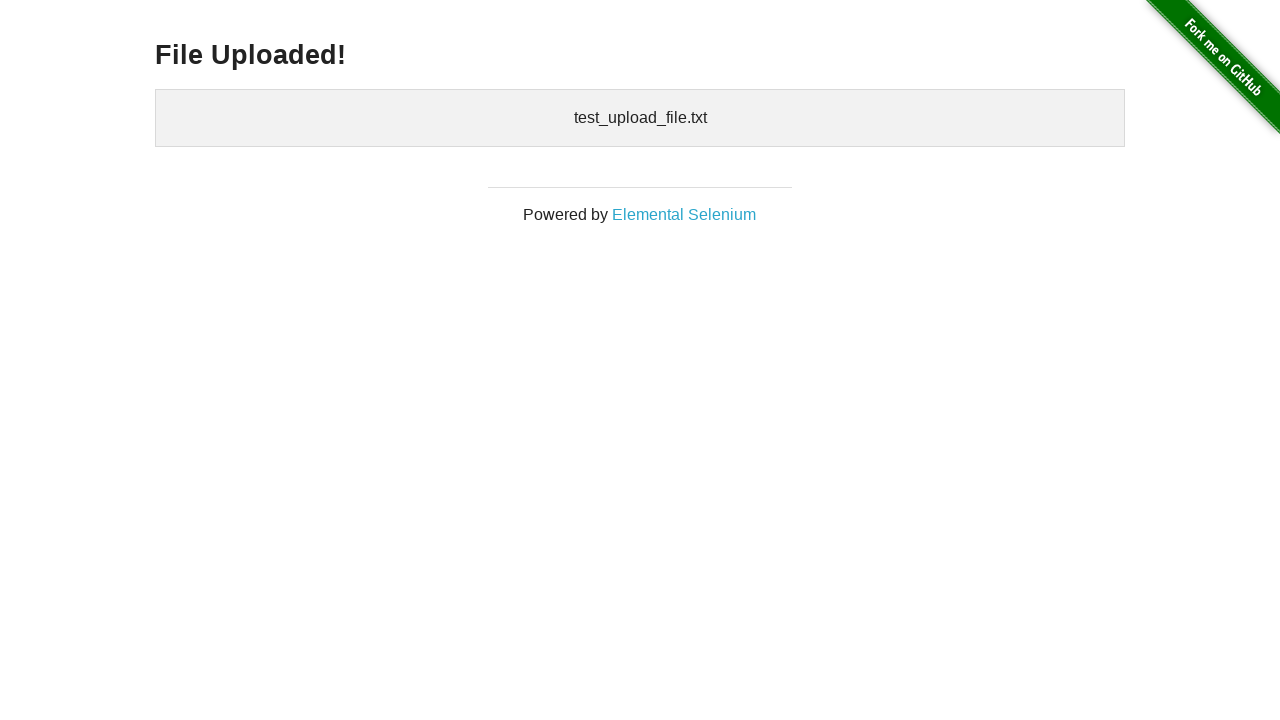

File upload confirmed - uploaded files section appeared
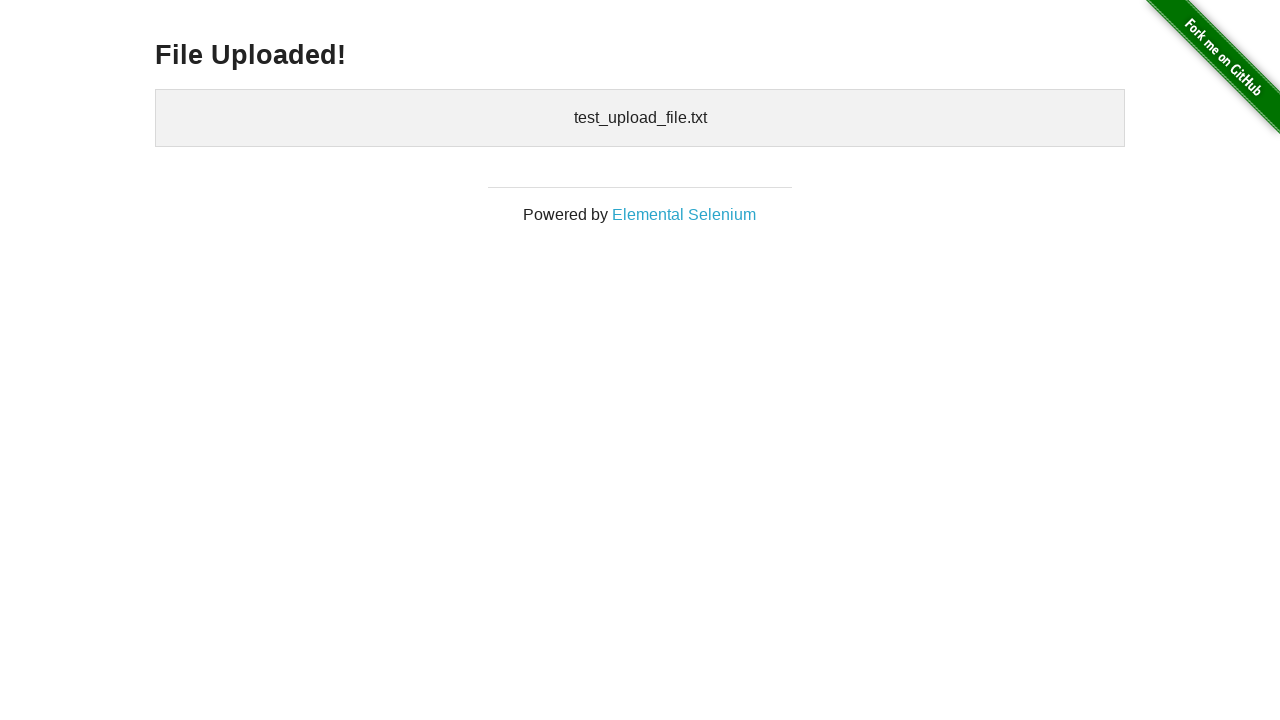

Cleaned up temporary test file
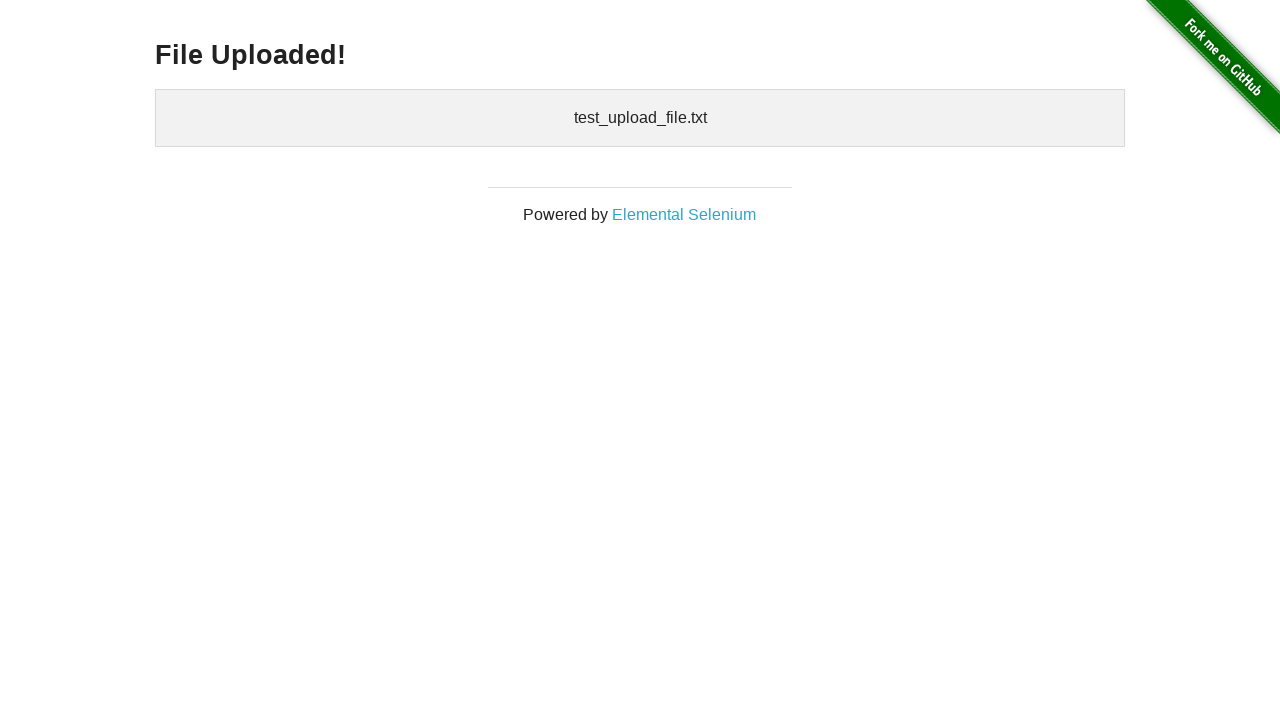

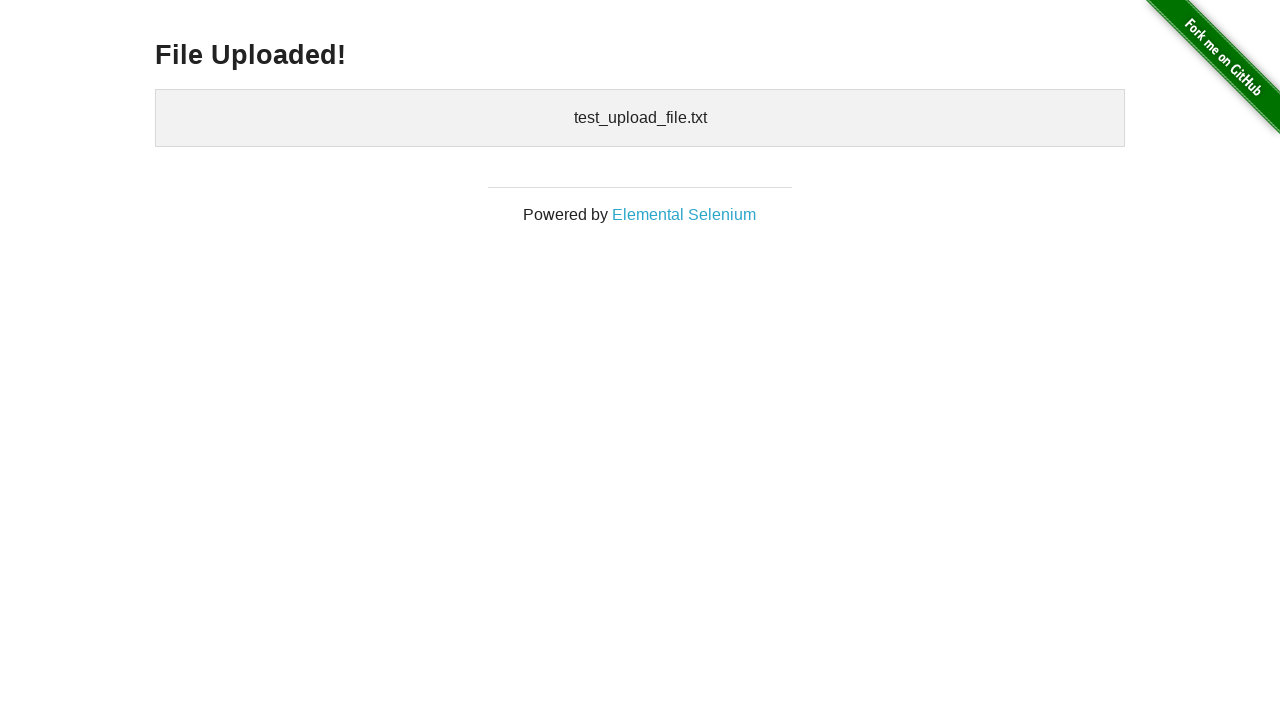